Tests dynamic page loading where an element is rendered after clicking a start button, waiting for the loading bar to finish and verifying the finish text appears

Starting URL: https://the-internet.herokuapp.com/dynamic_loading/2

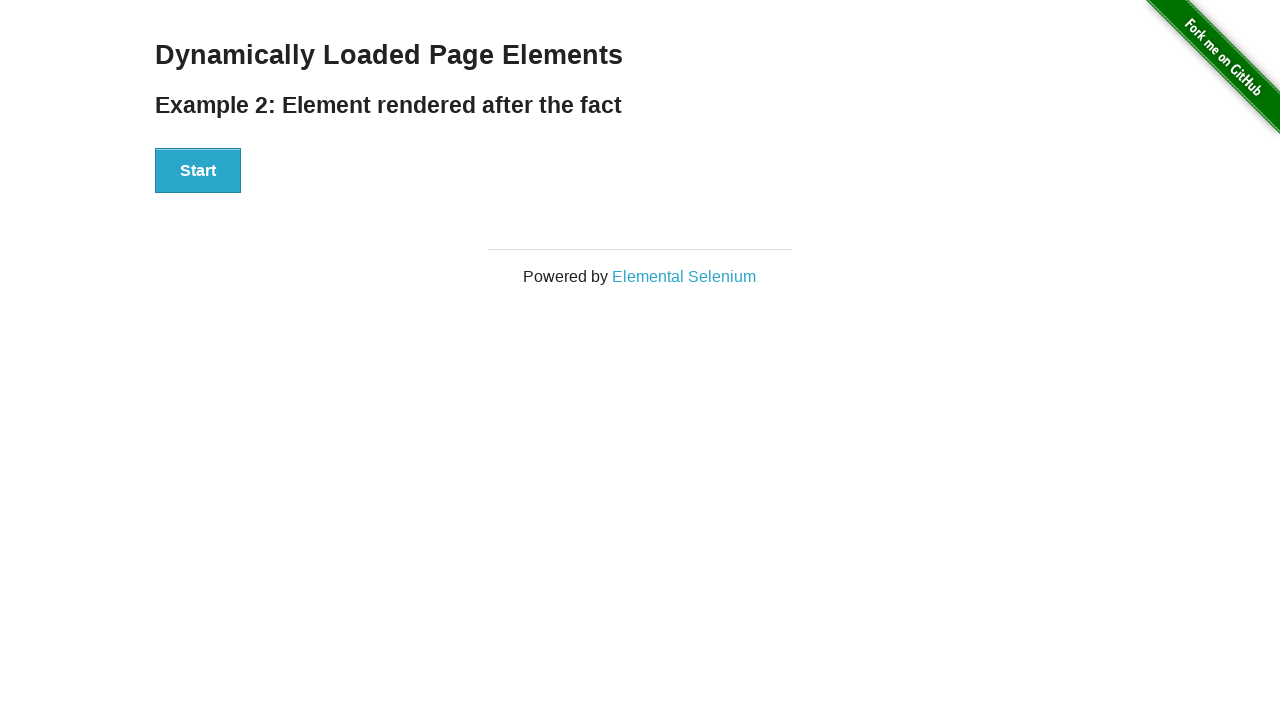

Clicked the start button to initiate dynamic loading at (198, 171) on #start button
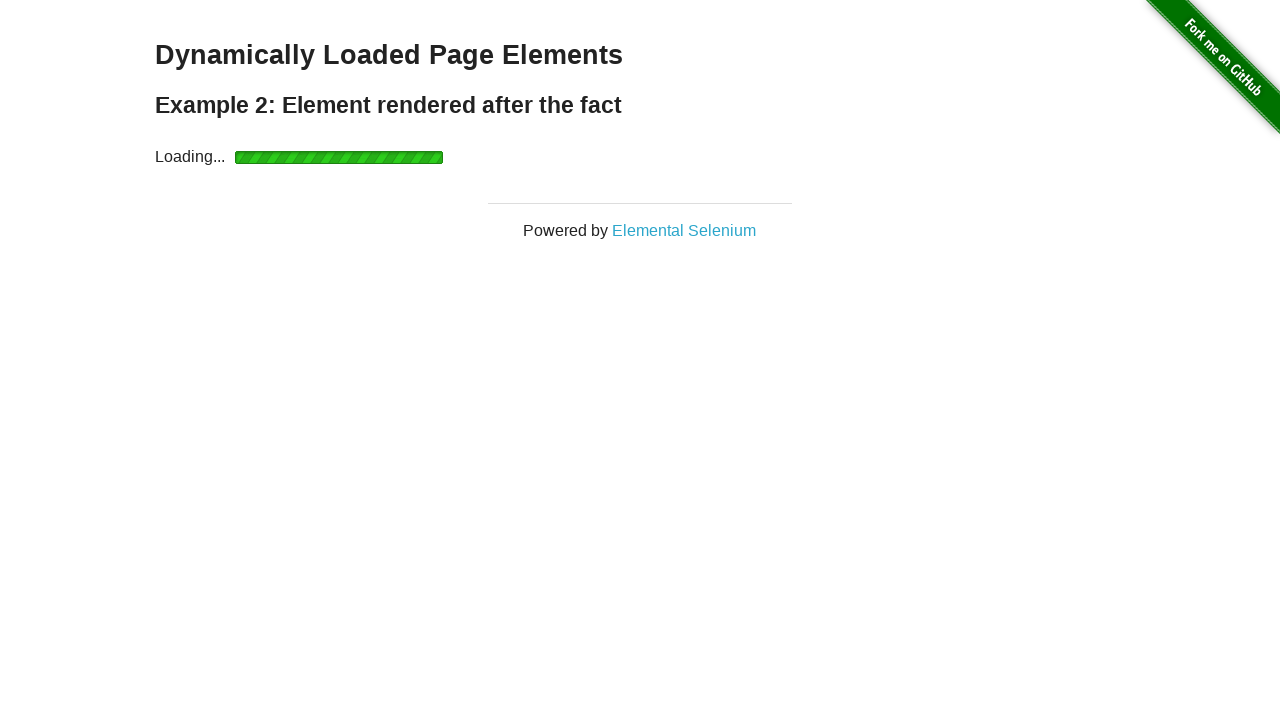

Waited for loading to complete and finish element became visible
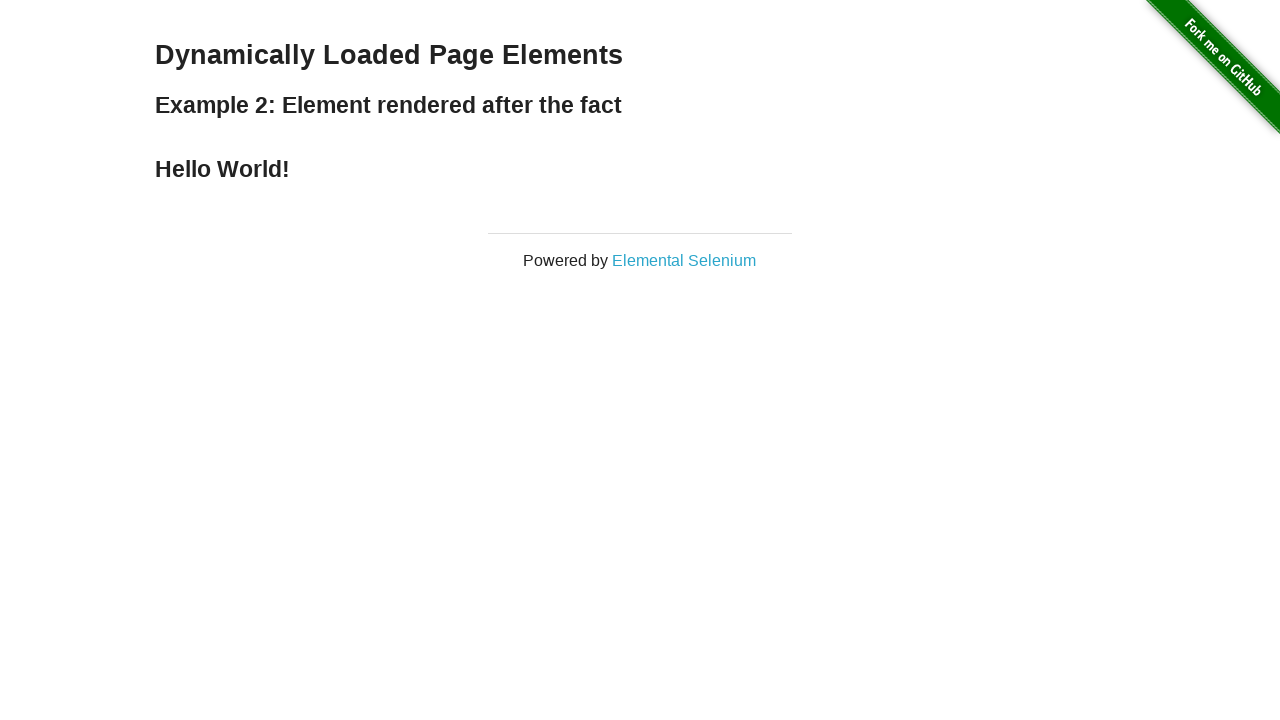

Verified that the finish text element is visible
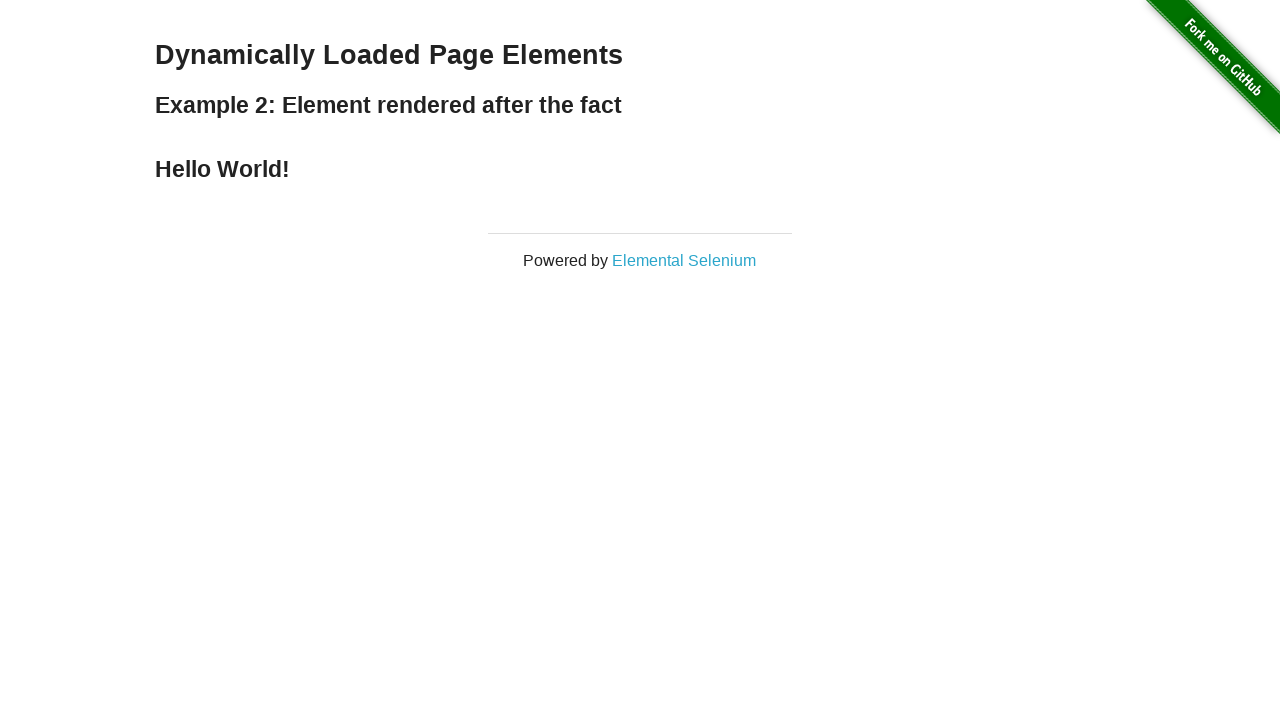

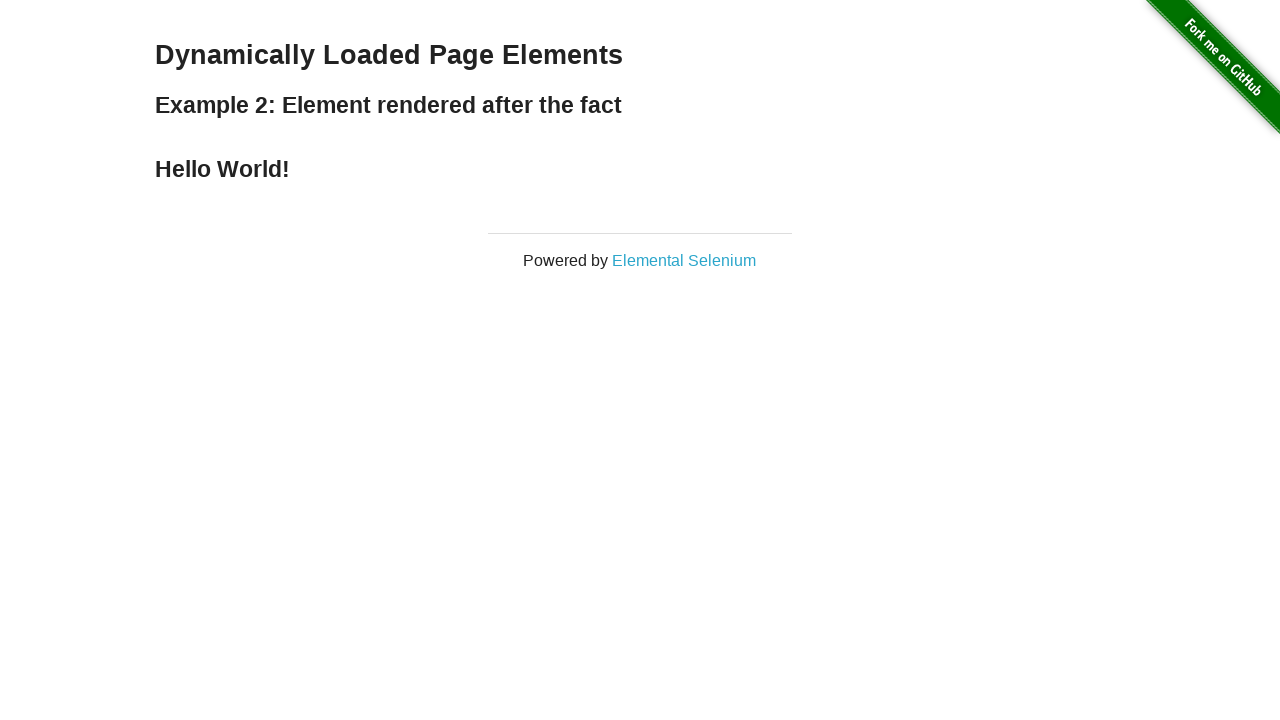